Tests valid division with decimal numbers

Starting URL: https://testsheepnz.github.io/BasicCalculator.html

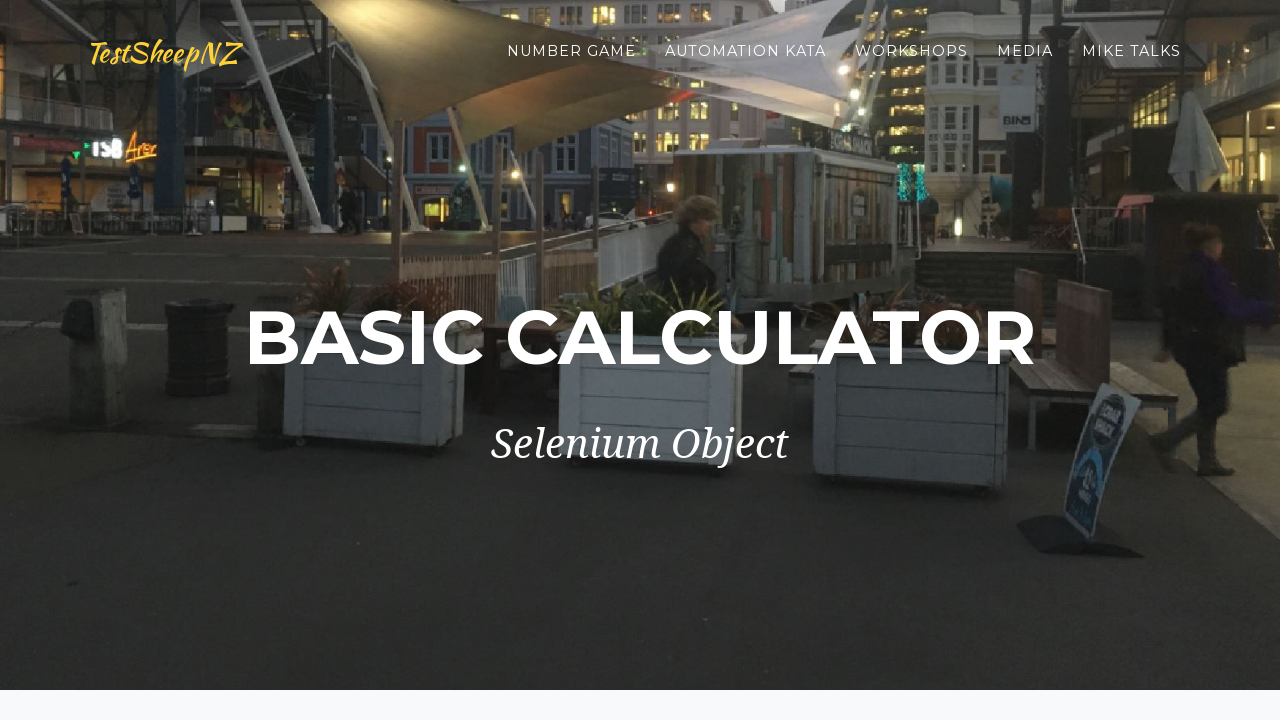

Filled first number field with 9.0 on #number1Field
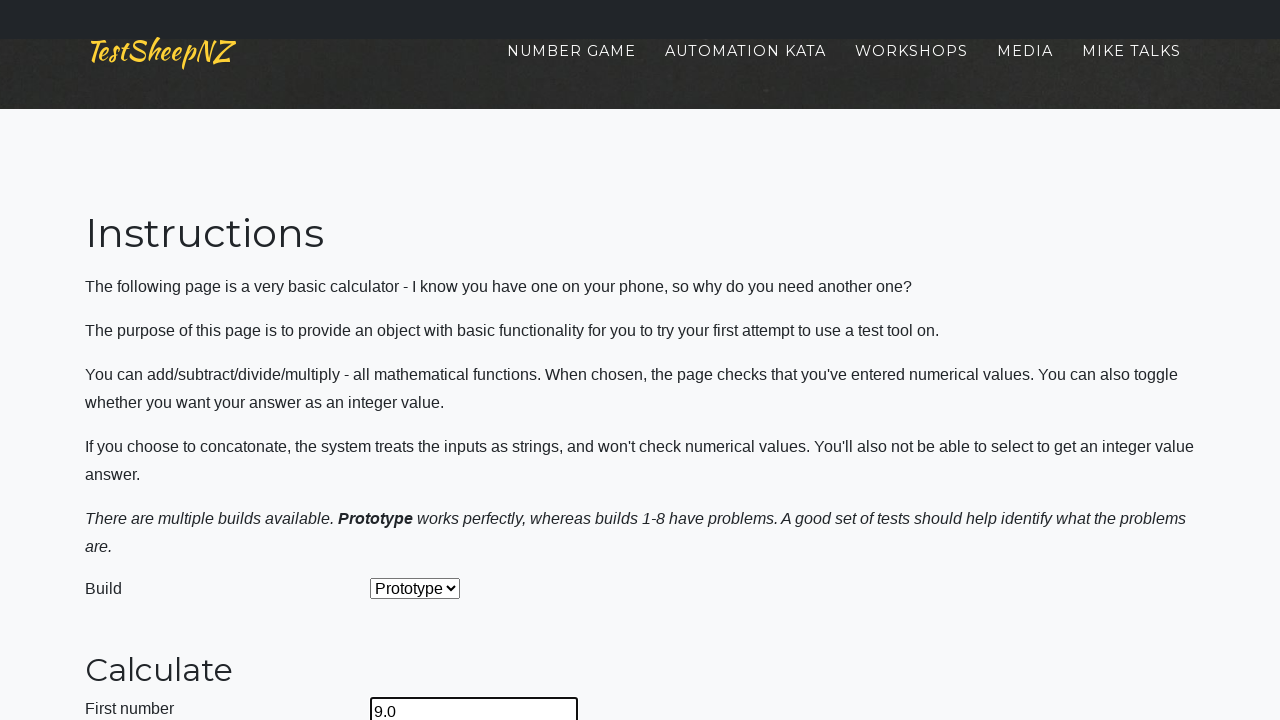

Filled second number field with 4.5 on #number2Field
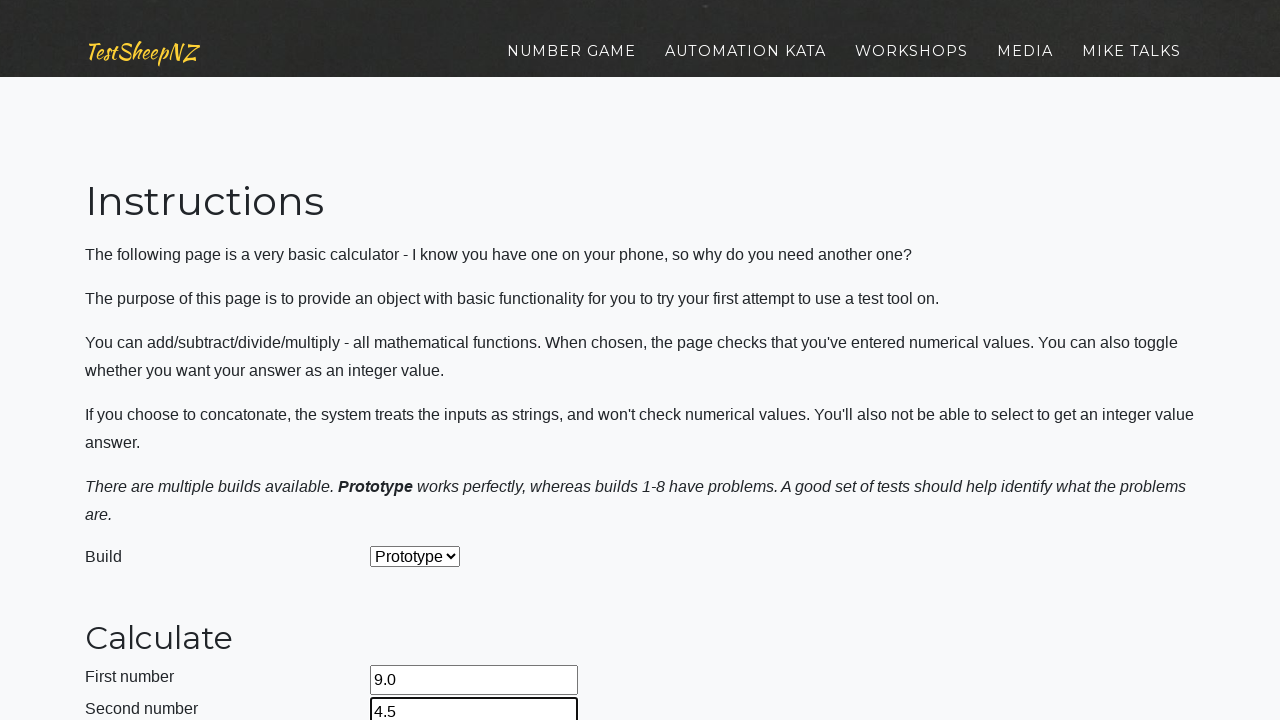

Selected Divide operation from dropdown on #selectOperationDropdown
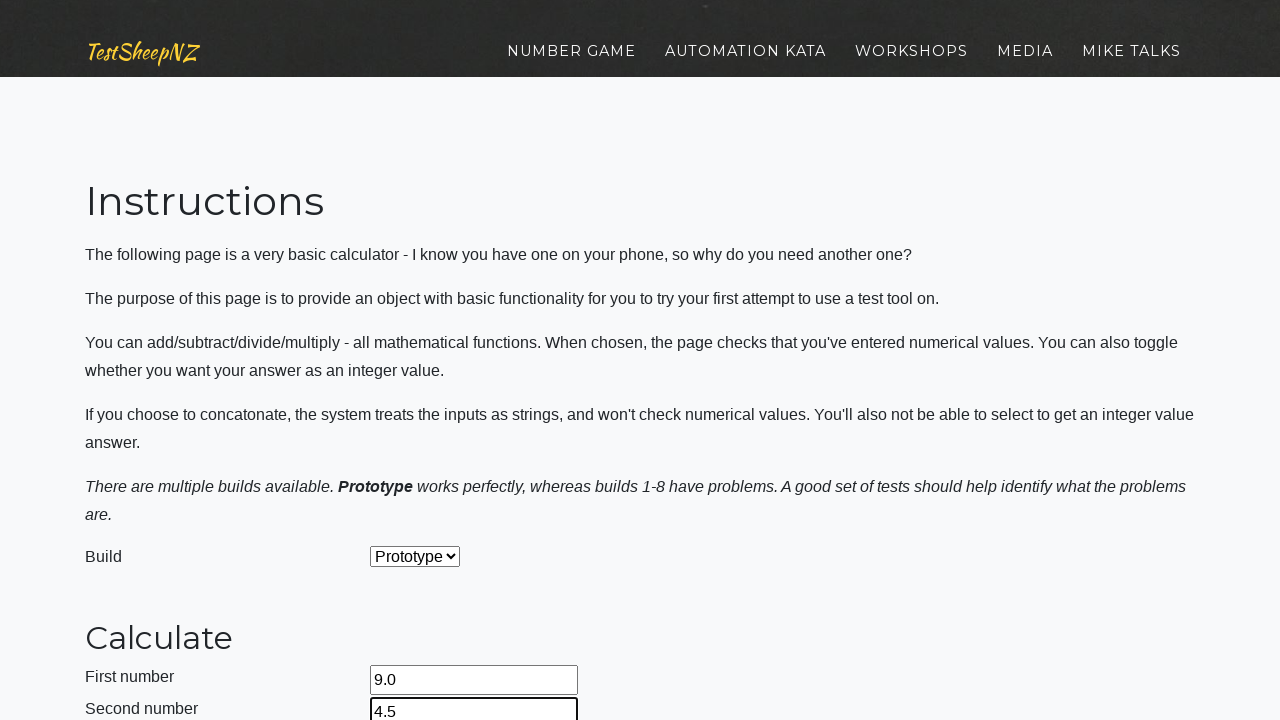

Clicked calculate button at (422, 361) on #calculateButton
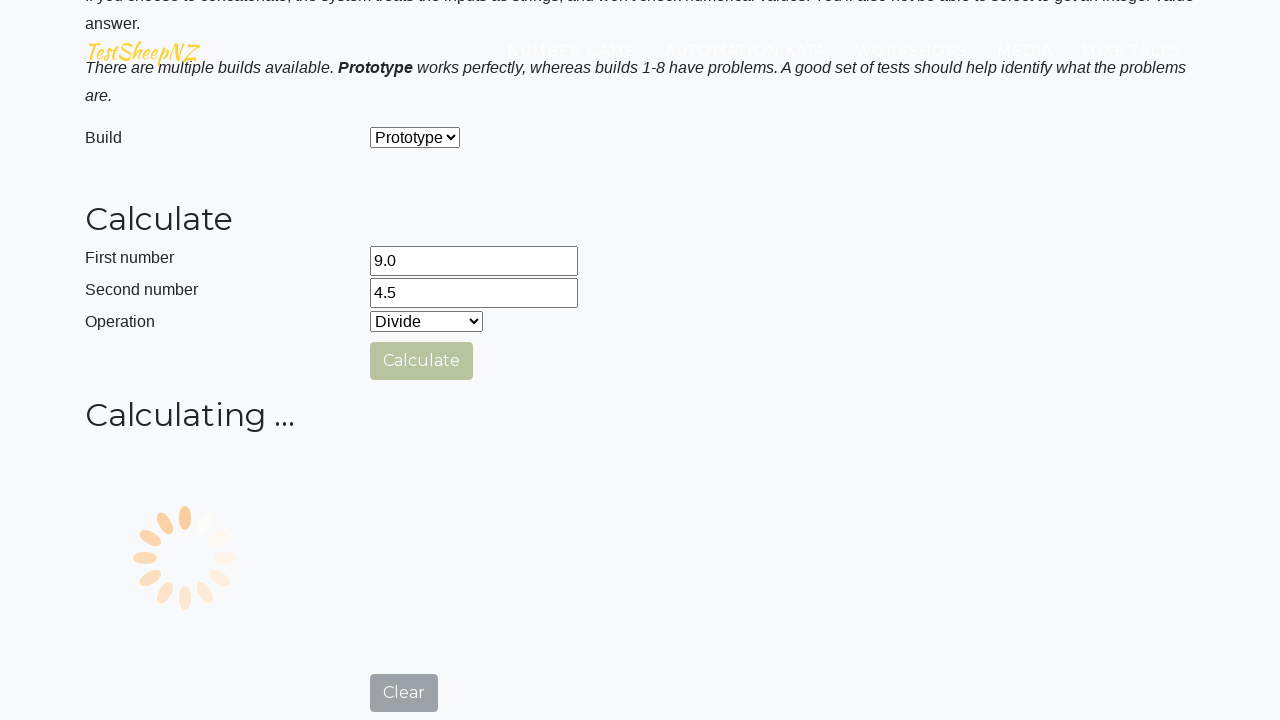

Waited for calculation result
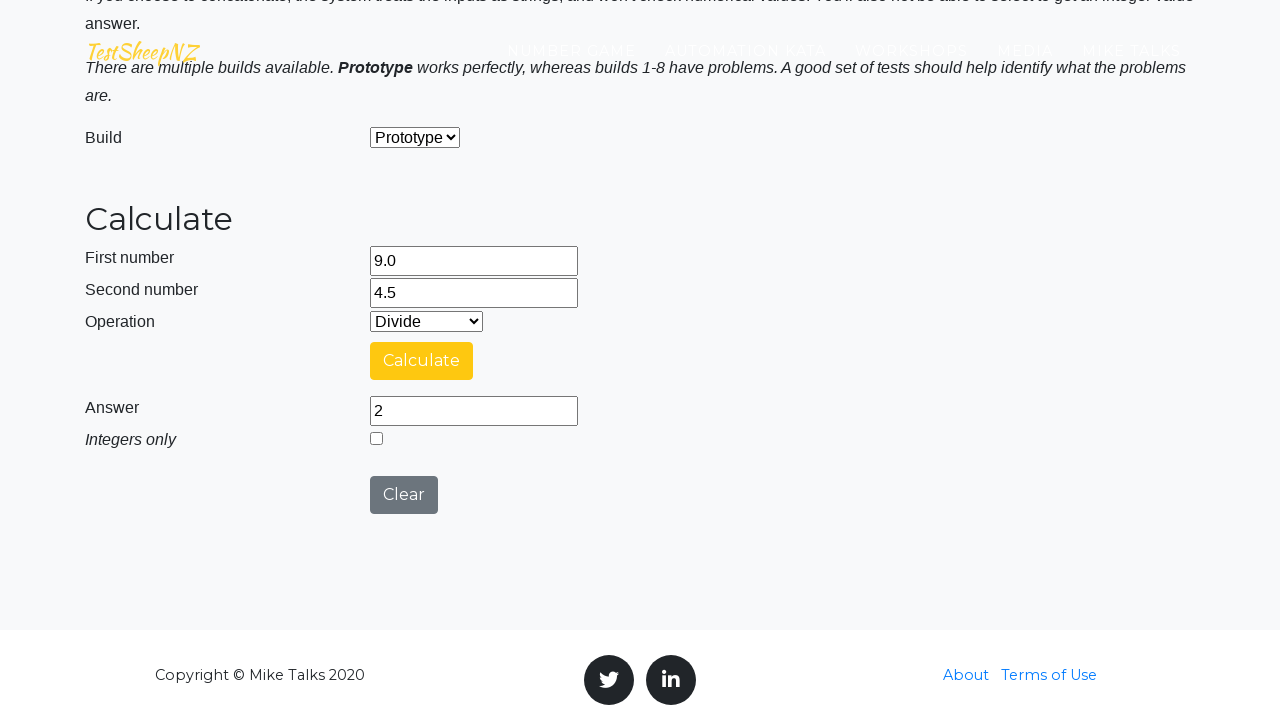

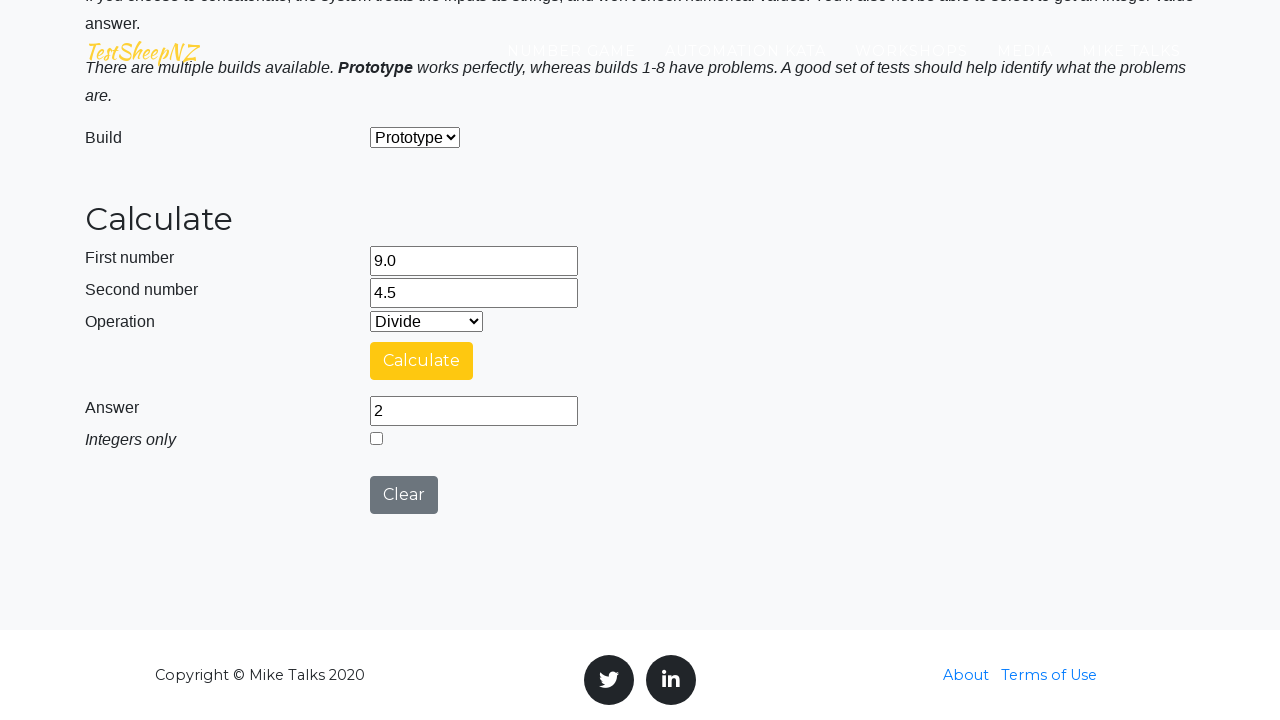